Navigates to forgot password page and verifies the retrieve password button is displayed

Starting URL: https://the-internet.herokuapp.com/

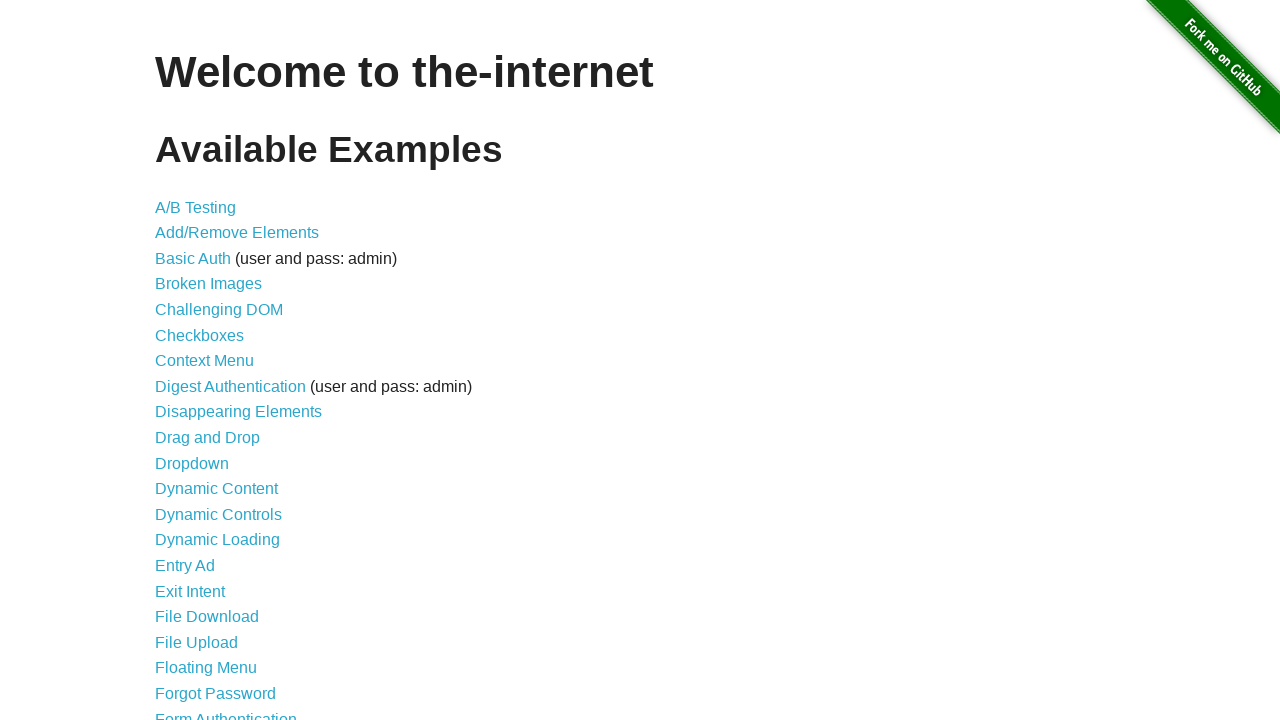

Clicked on Forgot Password link at (216, 693) on text=Forgot Password
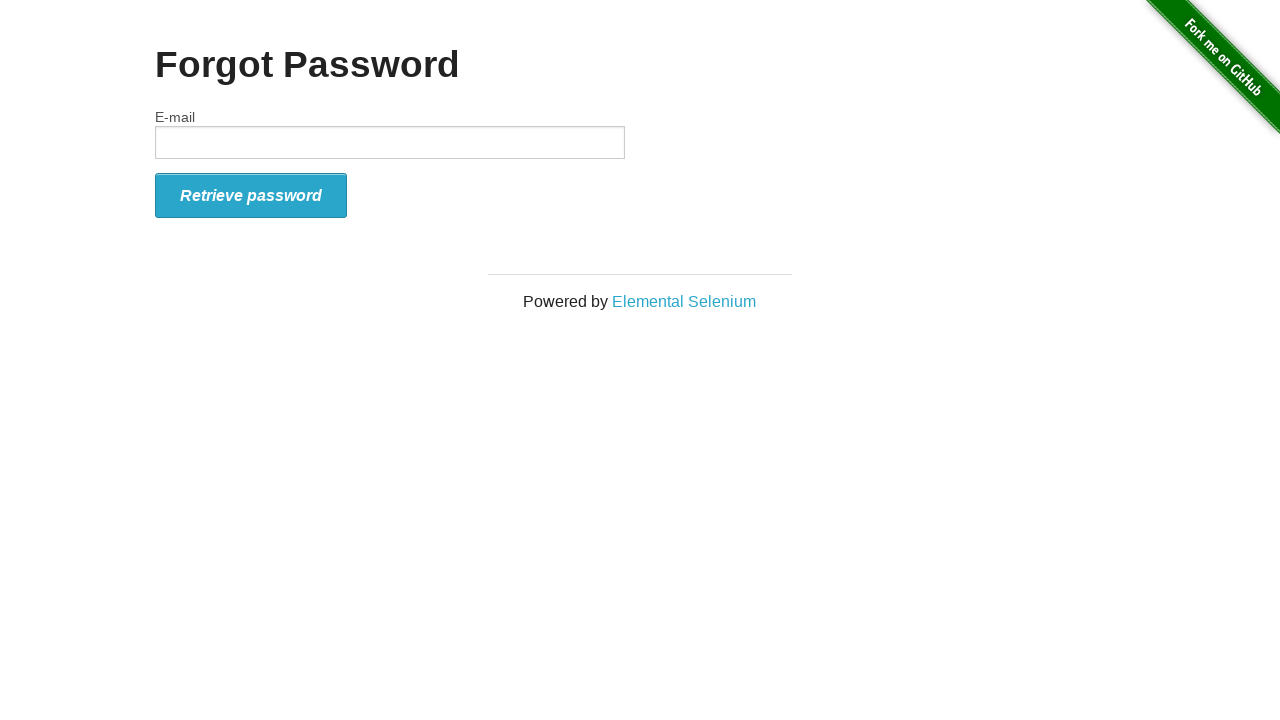

Located retrieve password button
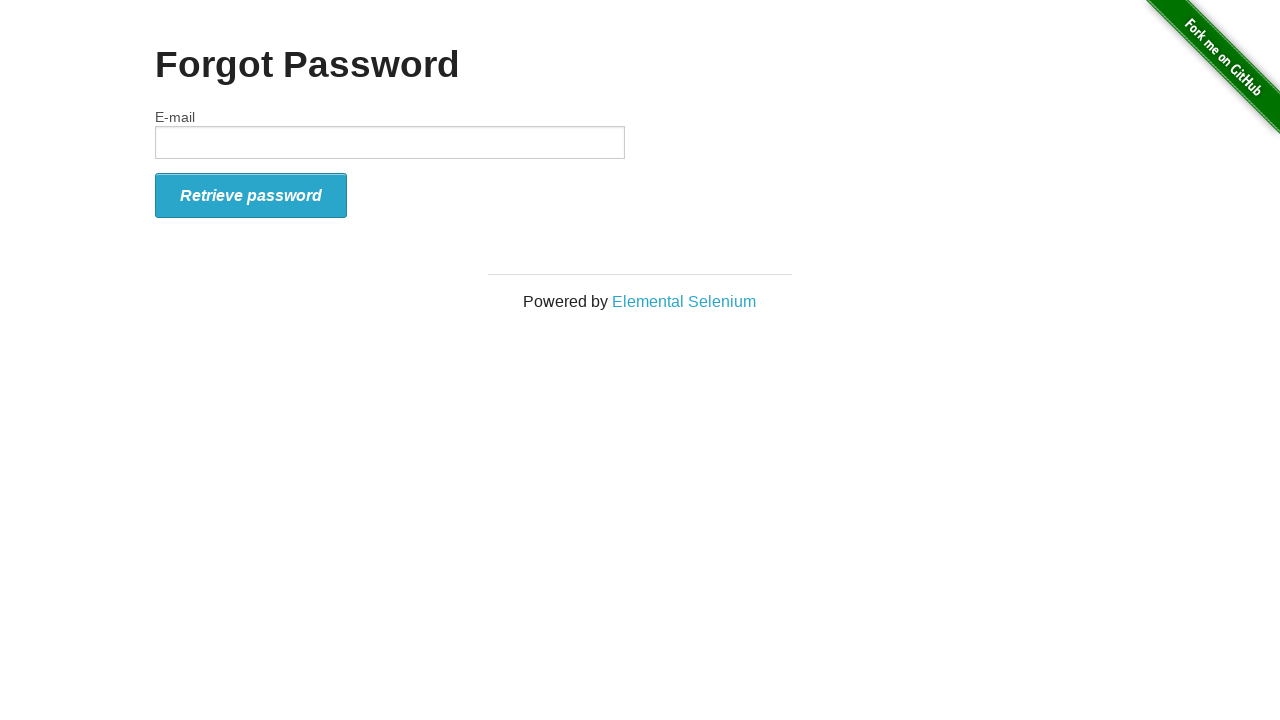

Verified retrieve password button is displayed
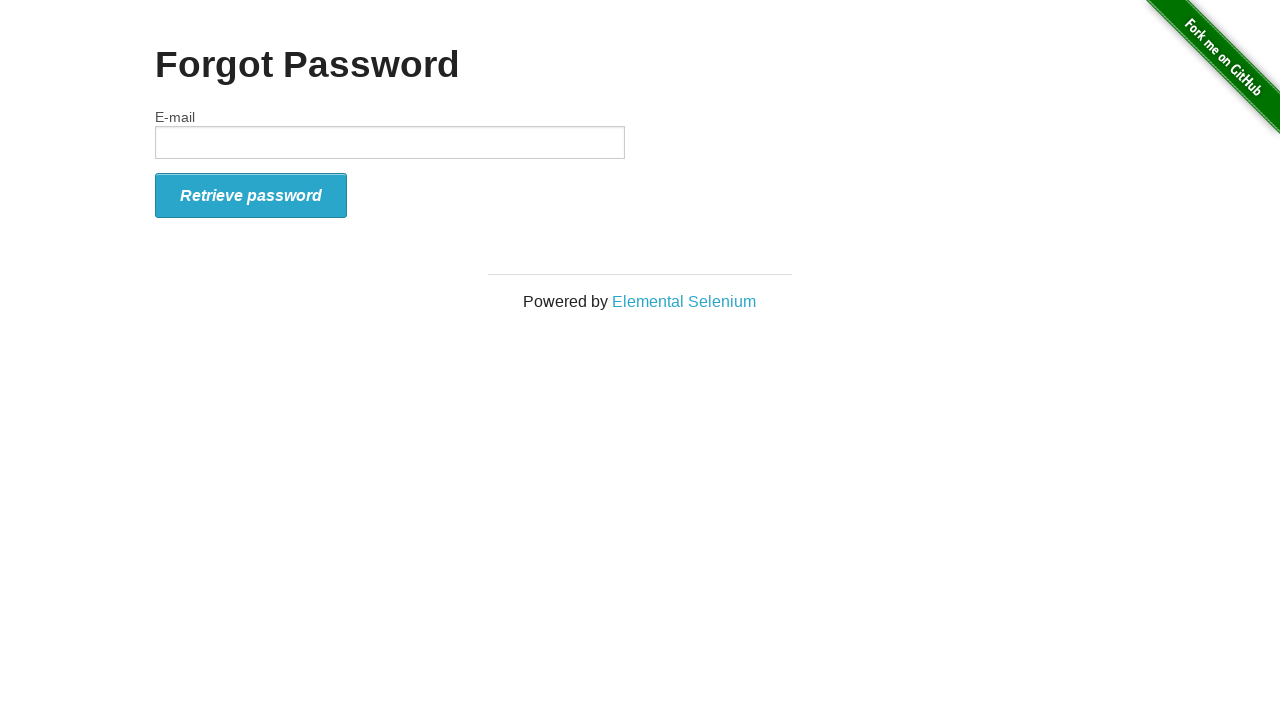

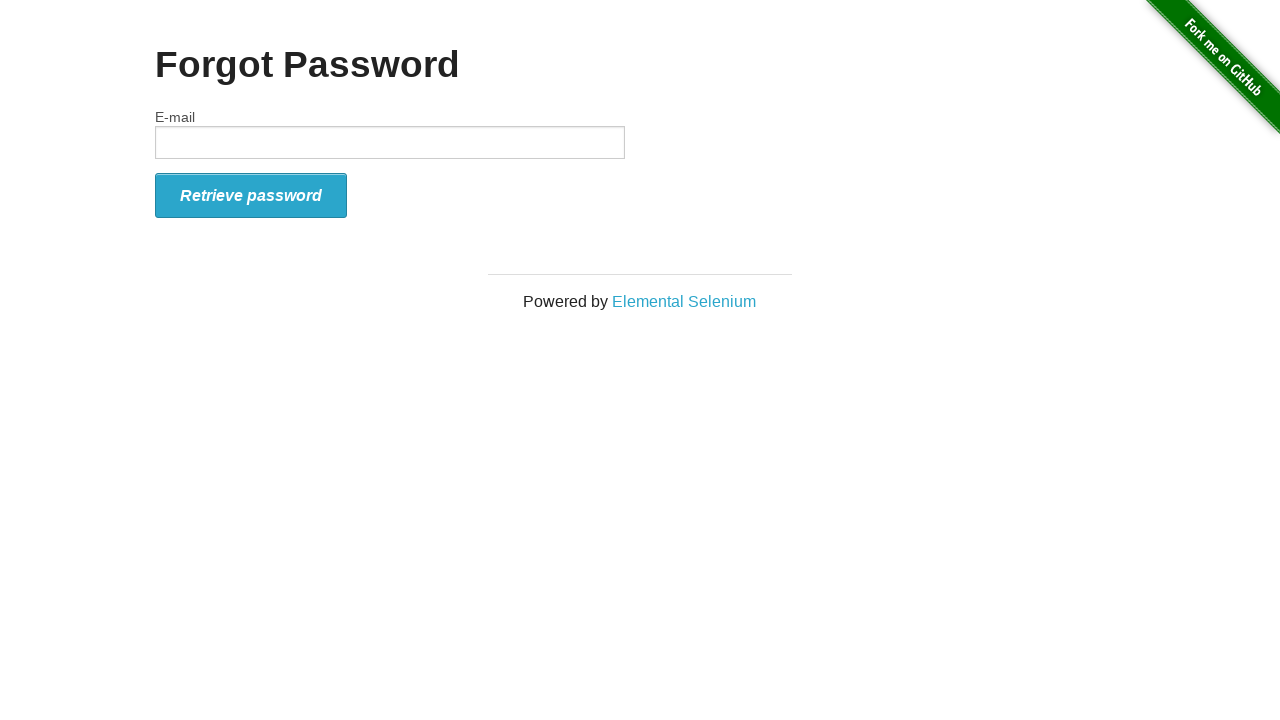